Verifies the free trial link functionality by clicking on the "Start a free trial" link on the VWO login page

Starting URL: https://app.vwo.com/

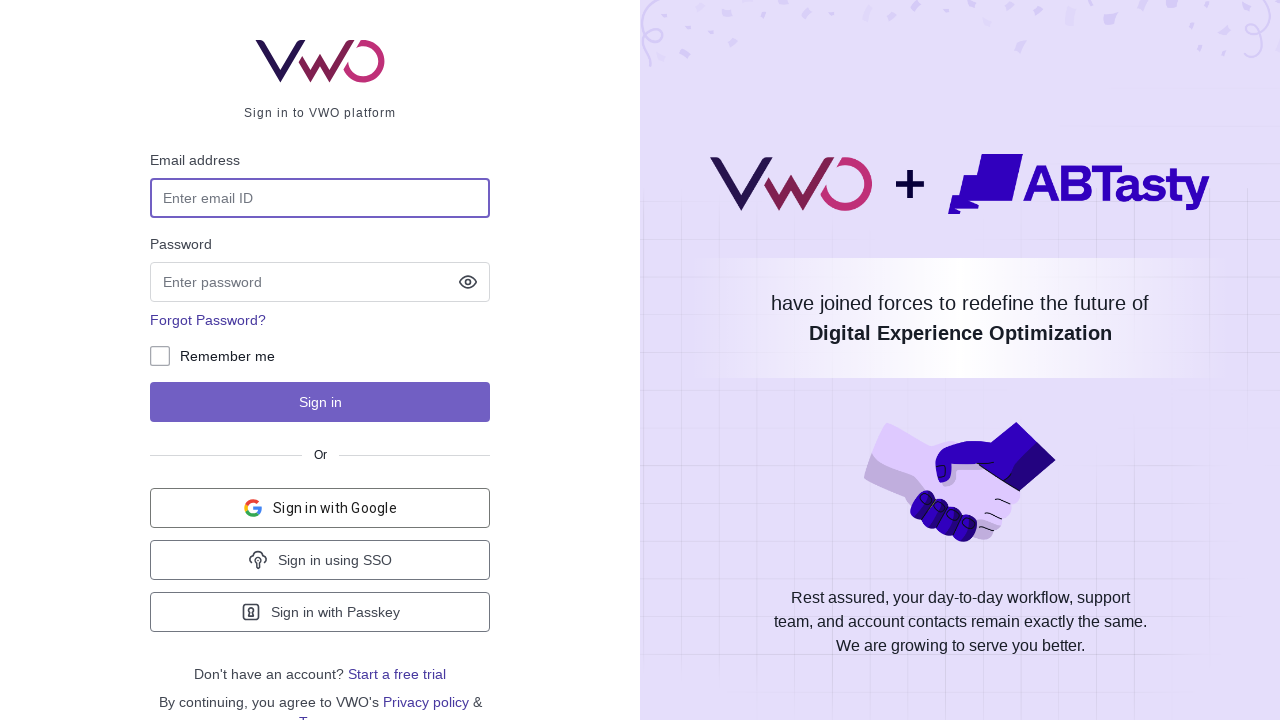

Clicked on 'Start a free trial' link on VWO login page at (397, 674) on text=Start a free trial
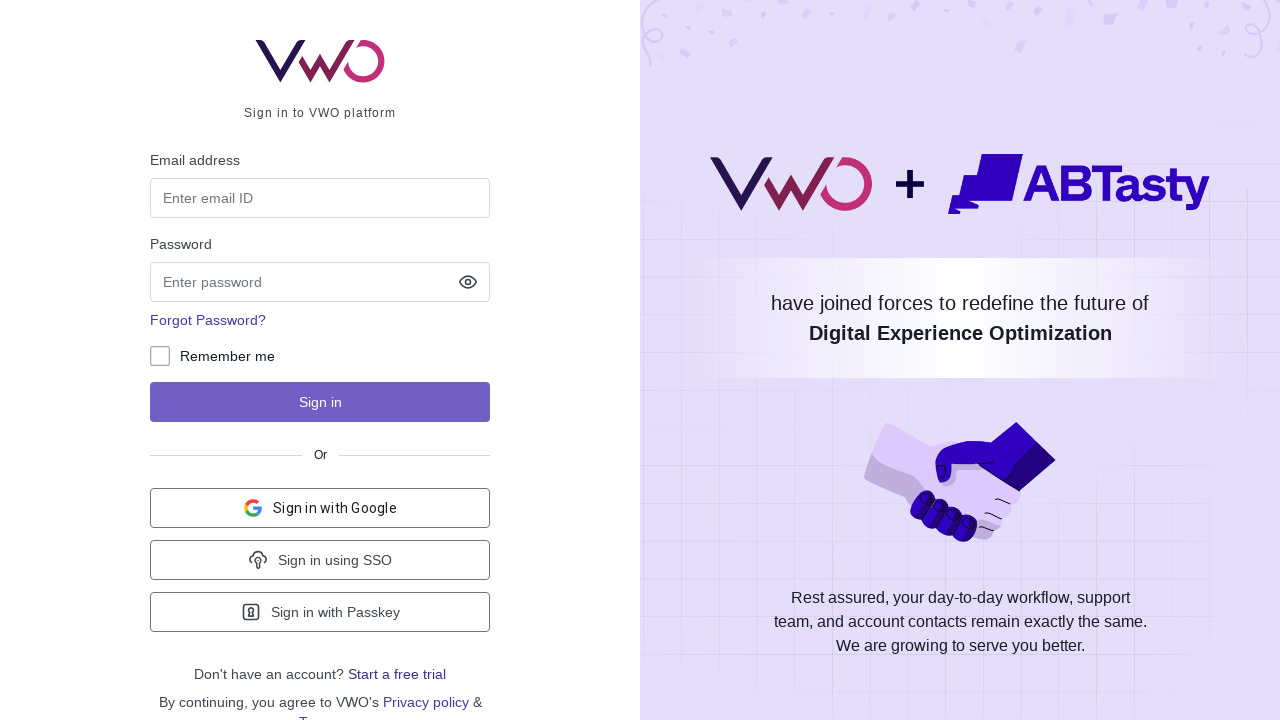

Waited for page to load completely after clicking free trial link
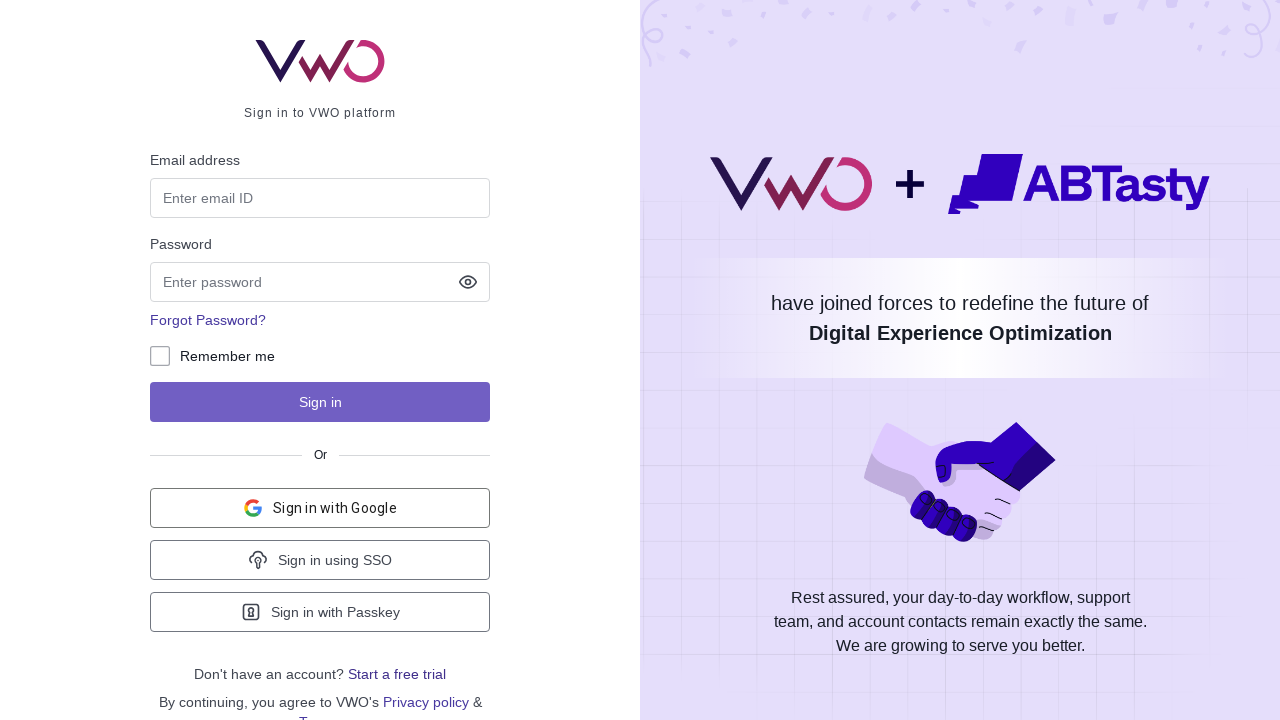

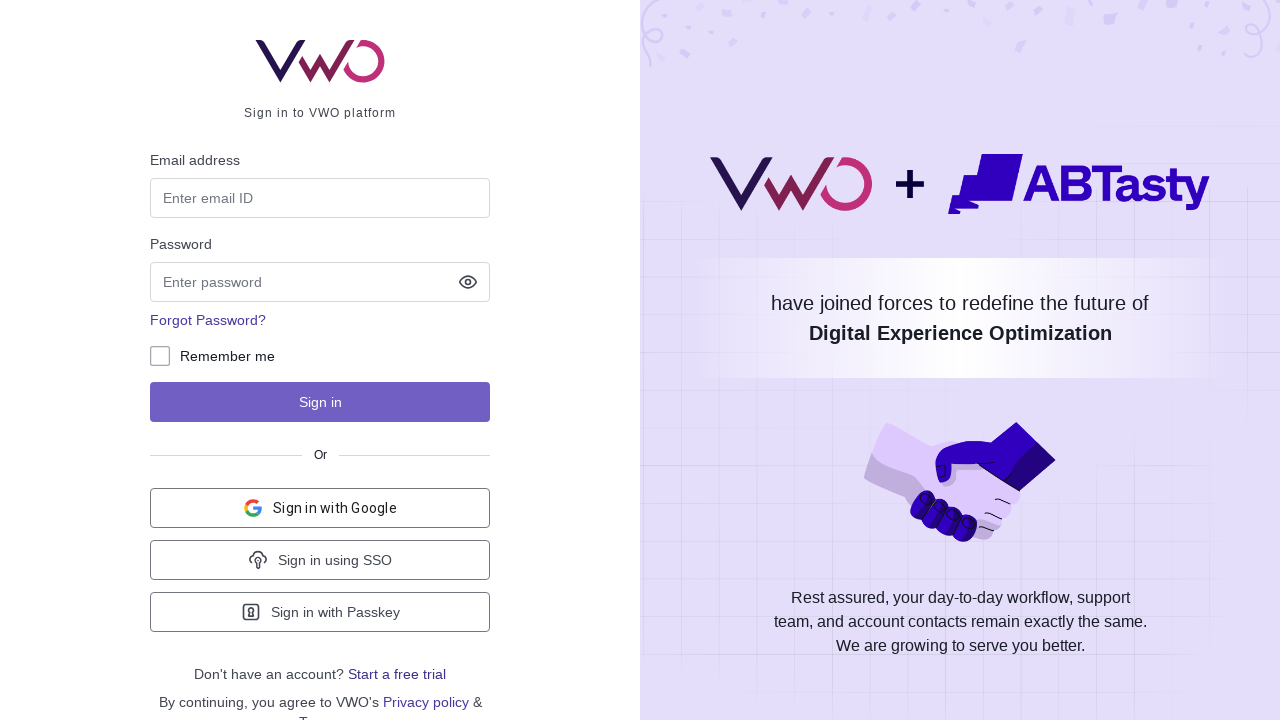